Tests that the demo banner is never visible on any page in the paid version by navigating to all pages and verifying the banner is not present.

Starting URL: https://sunspire-web-app.vercel.app/?company=SolarPro&brandColor=%23FF6B35&logo=https%3A//logo.clearbit.com/solarpro.com

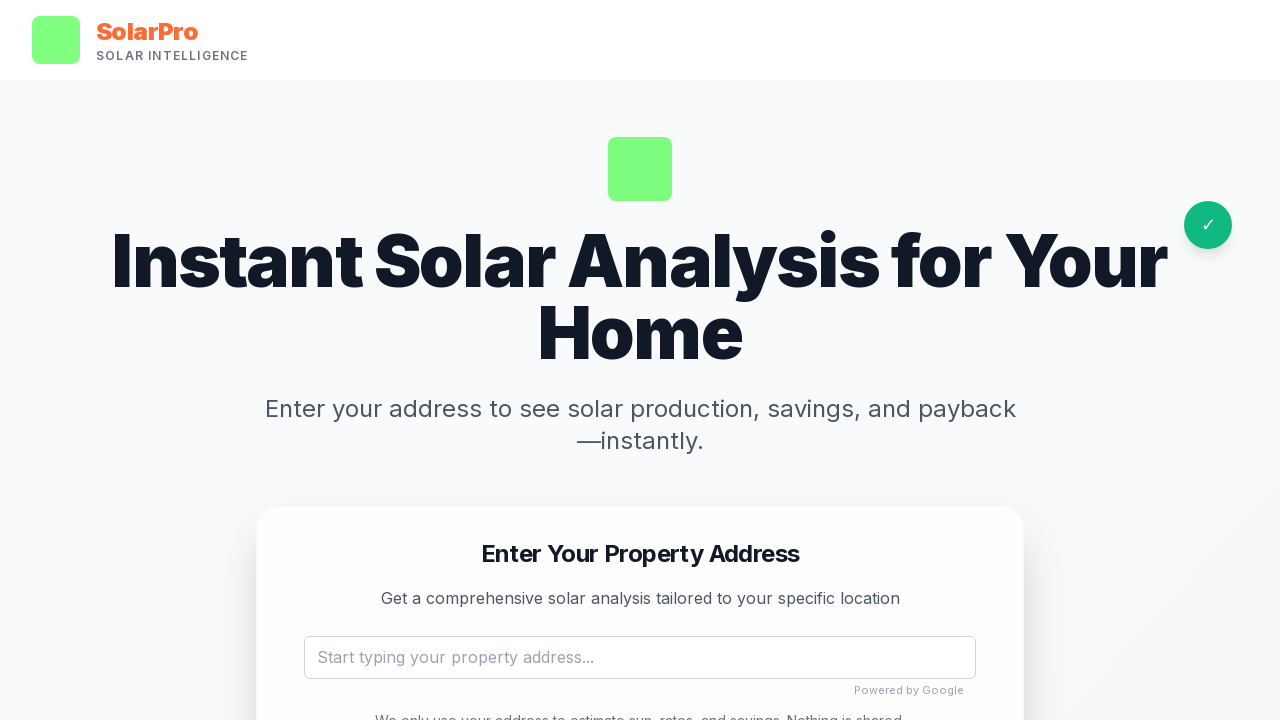

Navigated to /
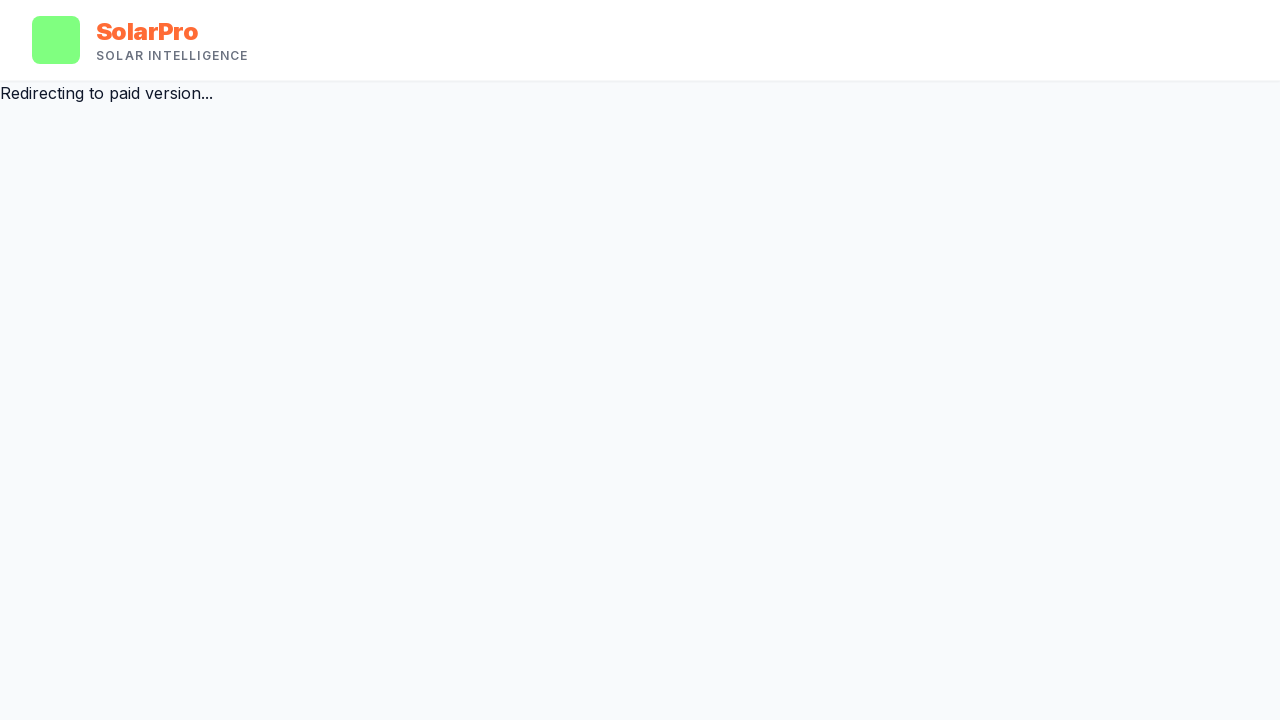

Located demo banner element on /
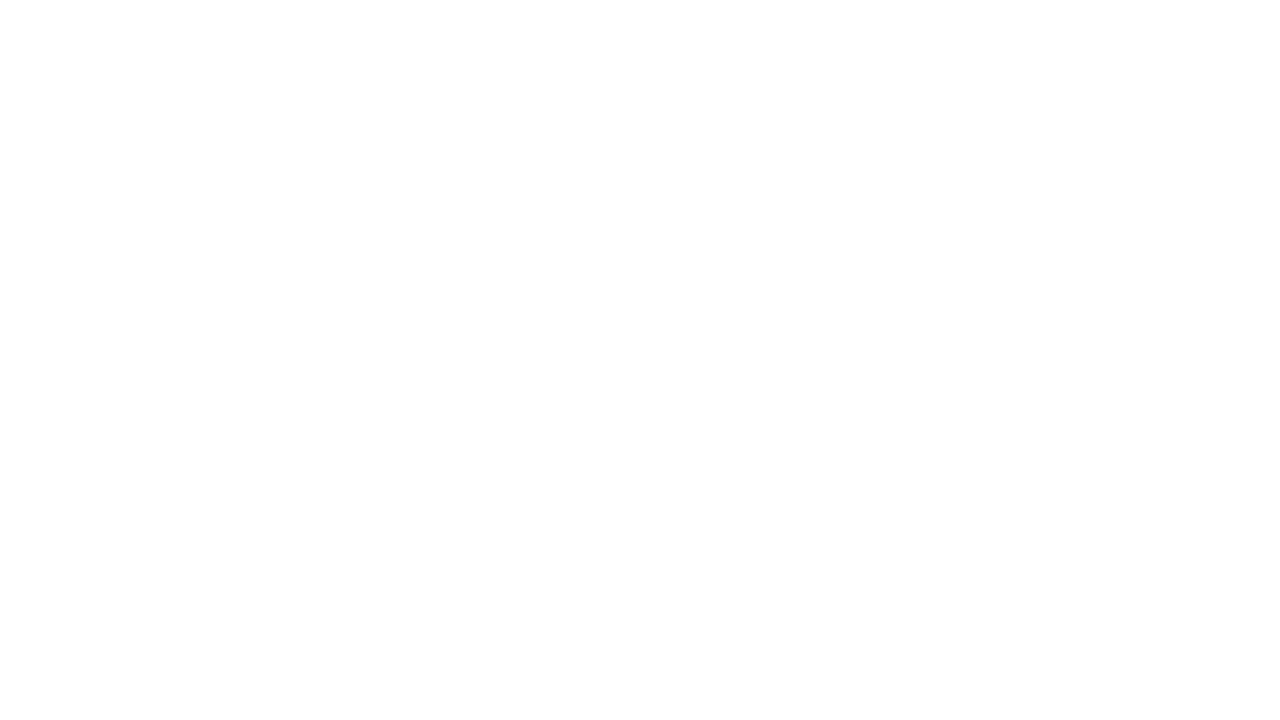

Verified demo banner is not visible on /
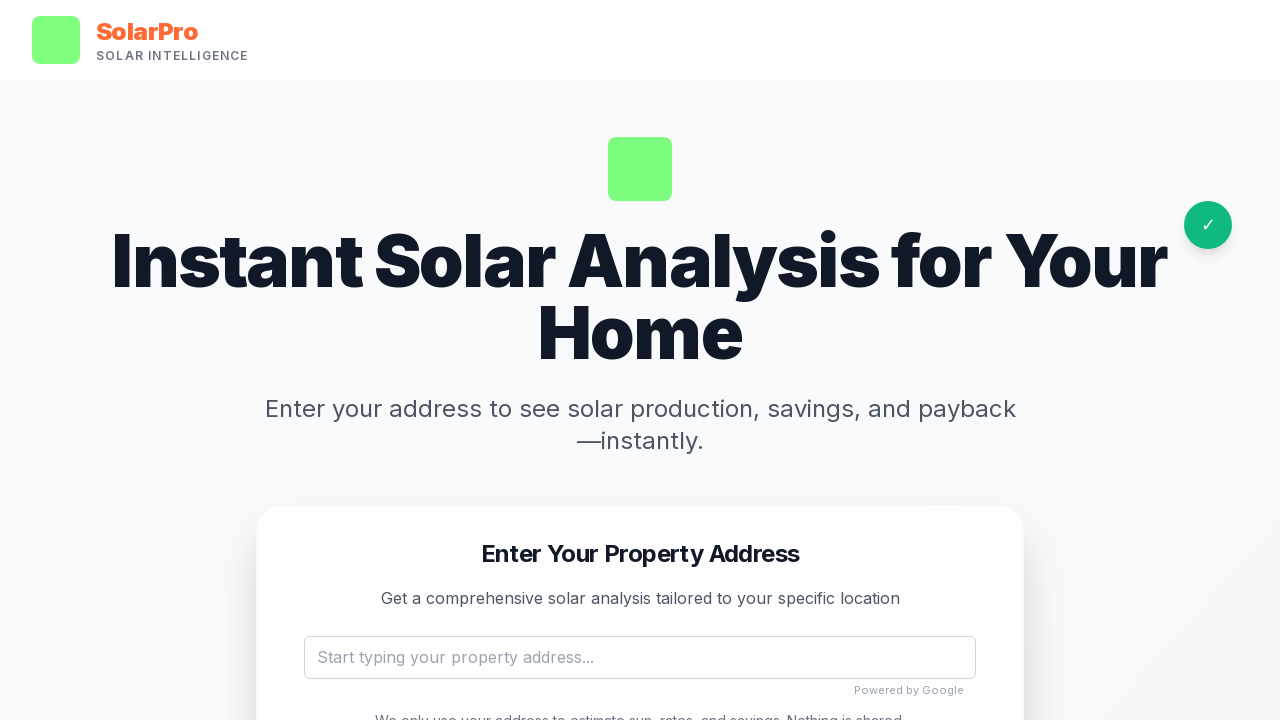

Navigated to /pricing
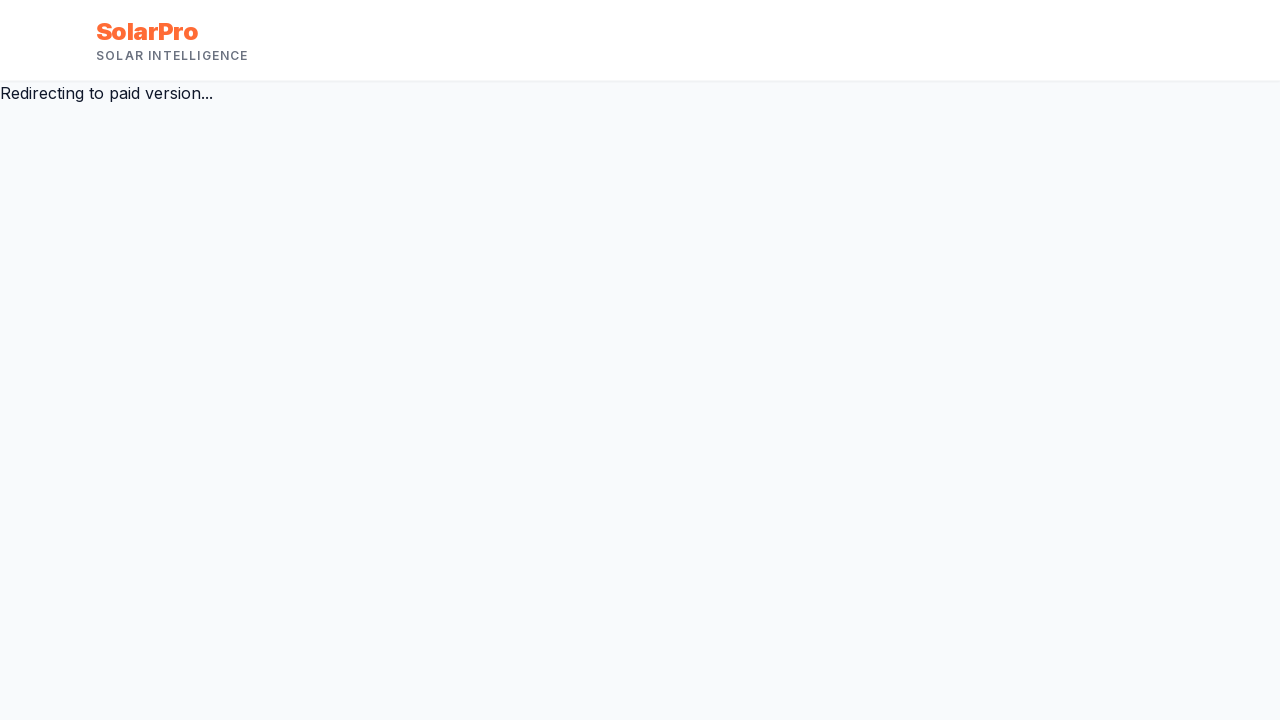

Located demo banner element on /pricing
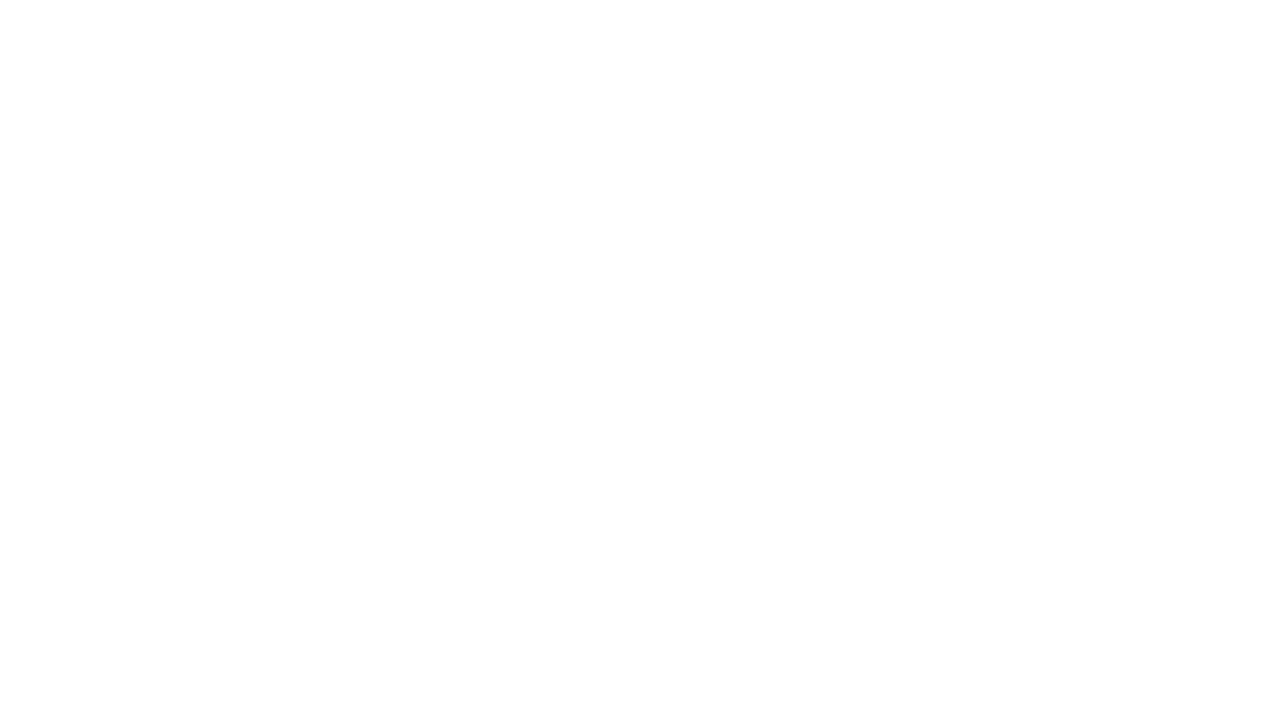

Verified demo banner is not visible on /pricing
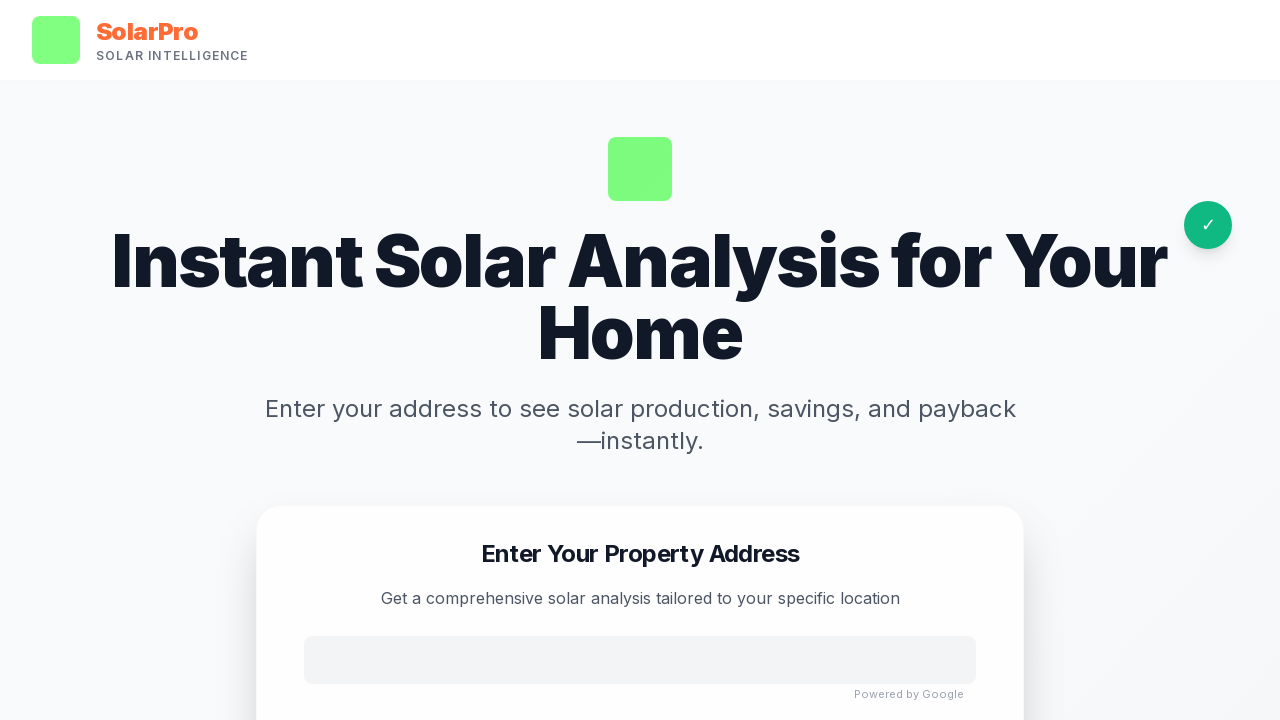

Navigated to /partners
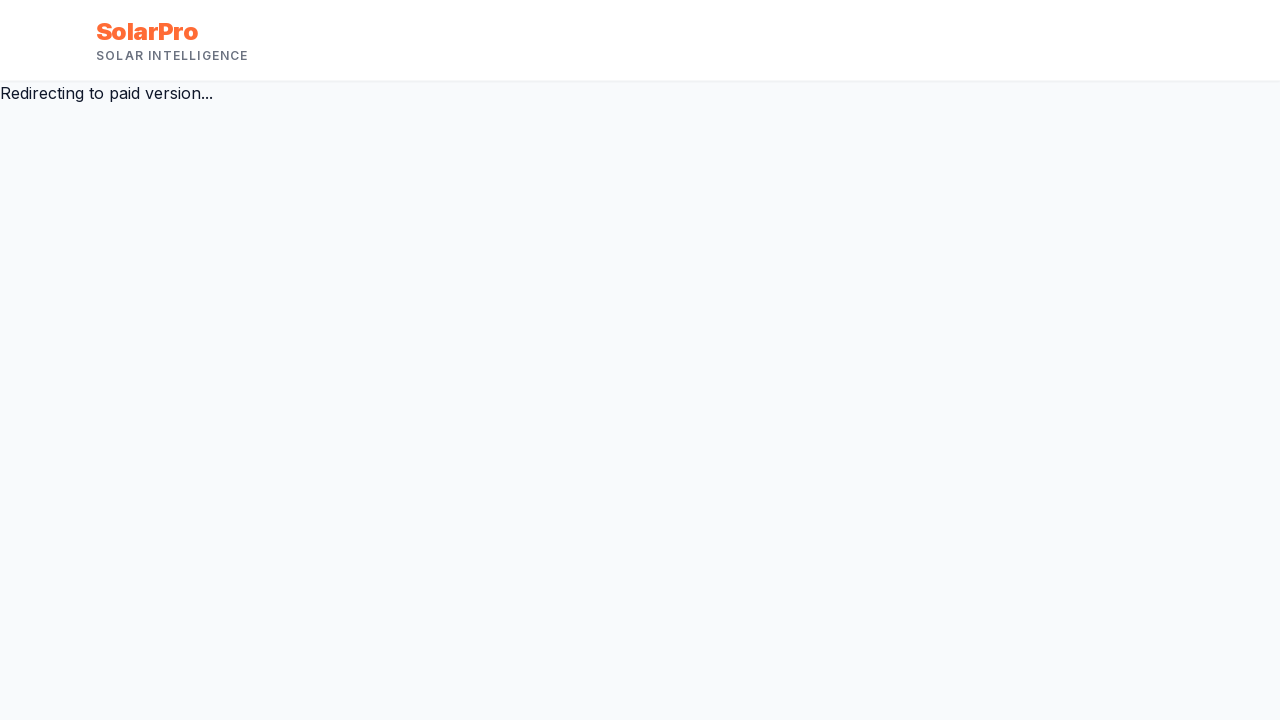

Located demo banner element on /partners
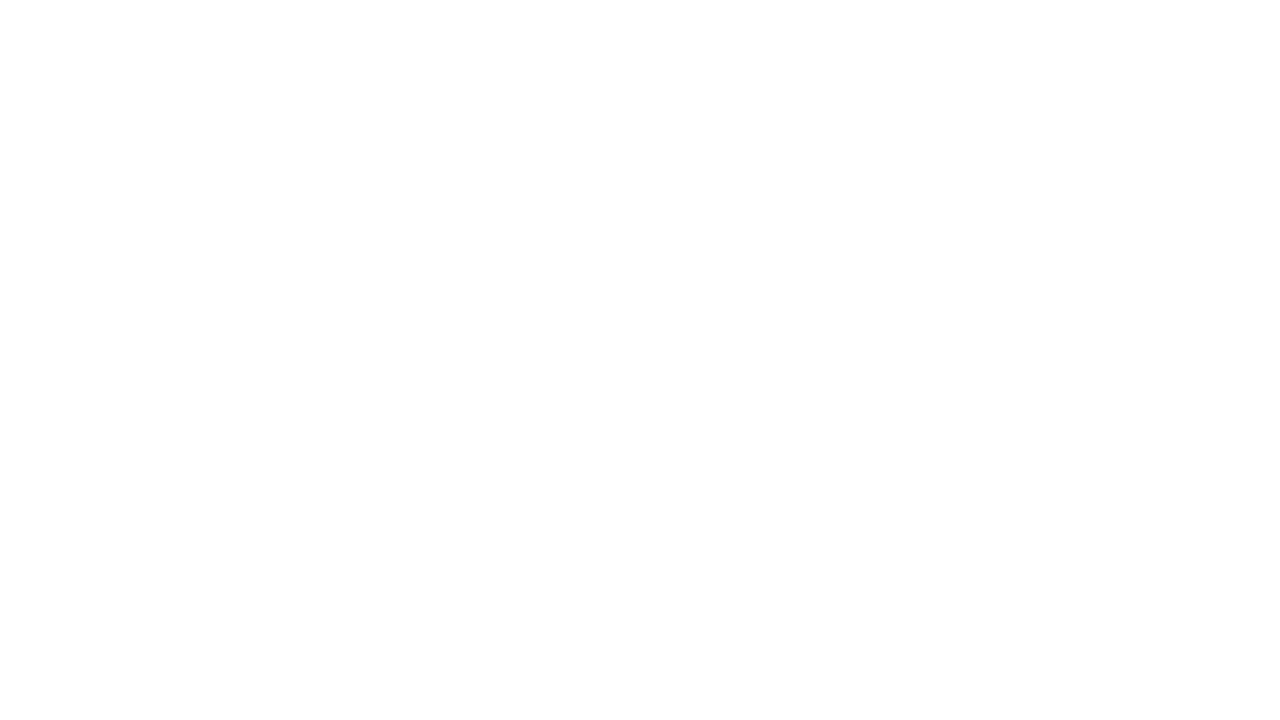

Verified demo banner is not visible on /partners
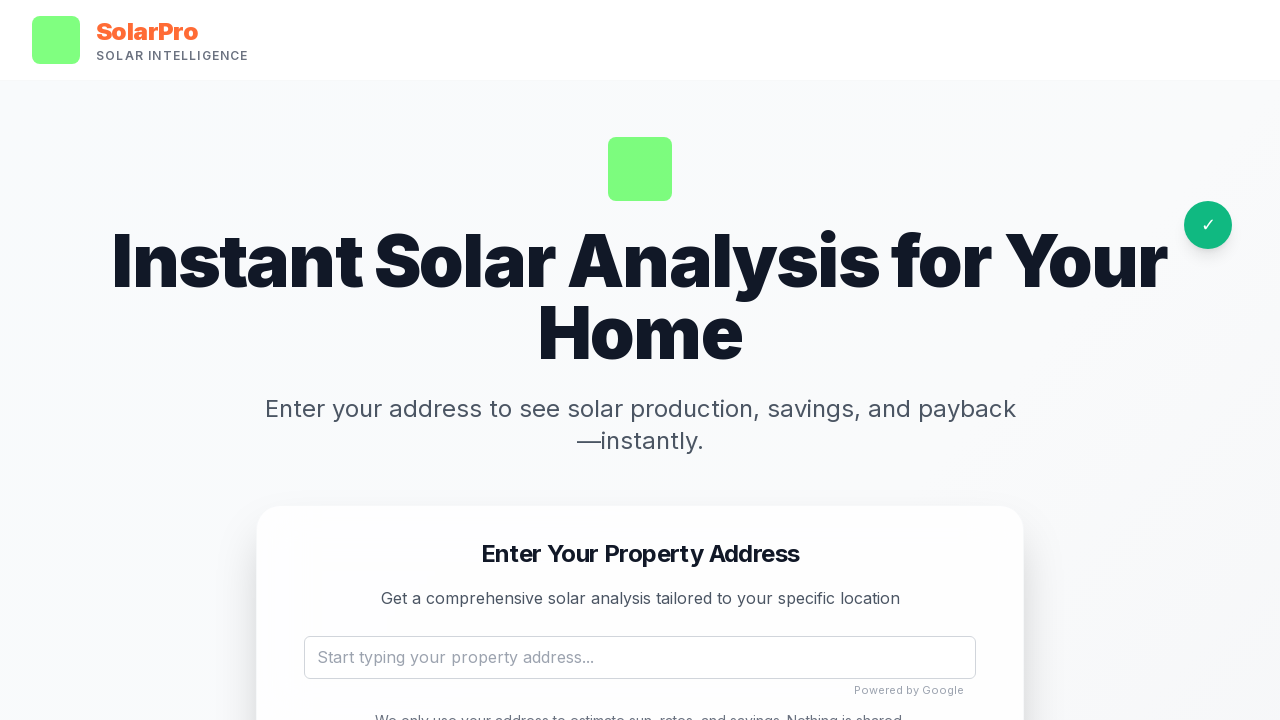

Navigated to /support
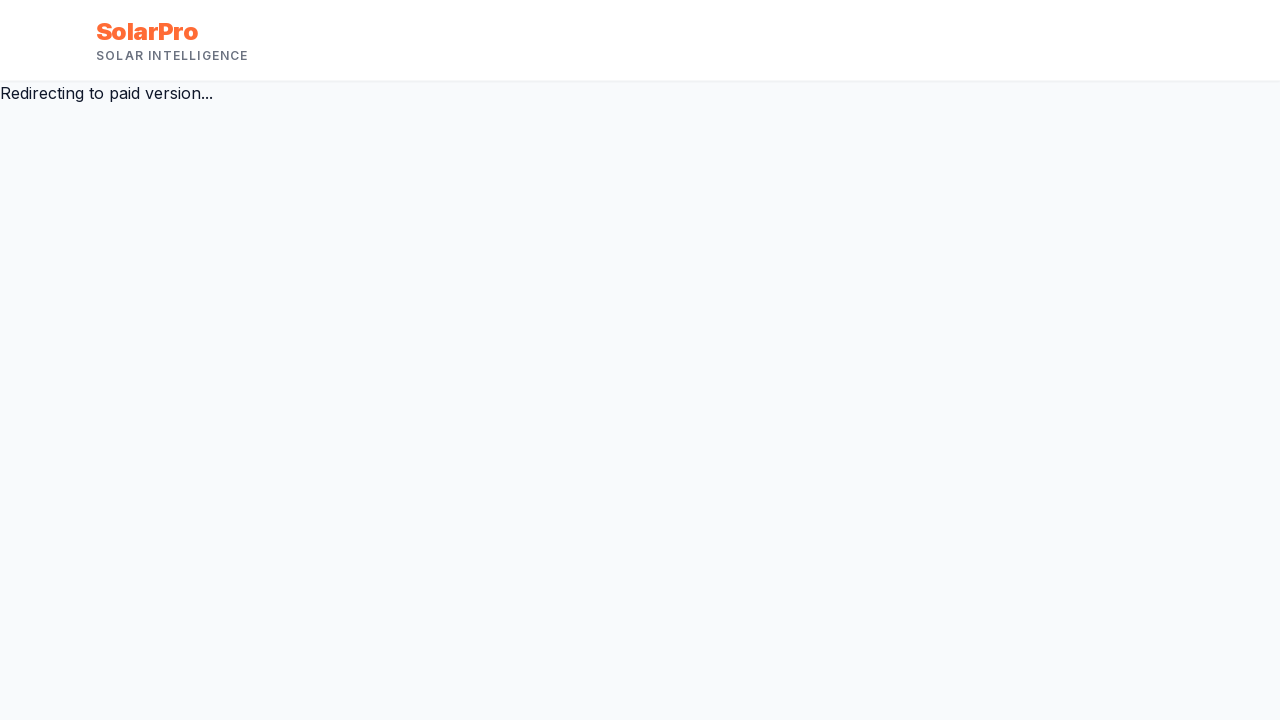

Located demo banner element on /support
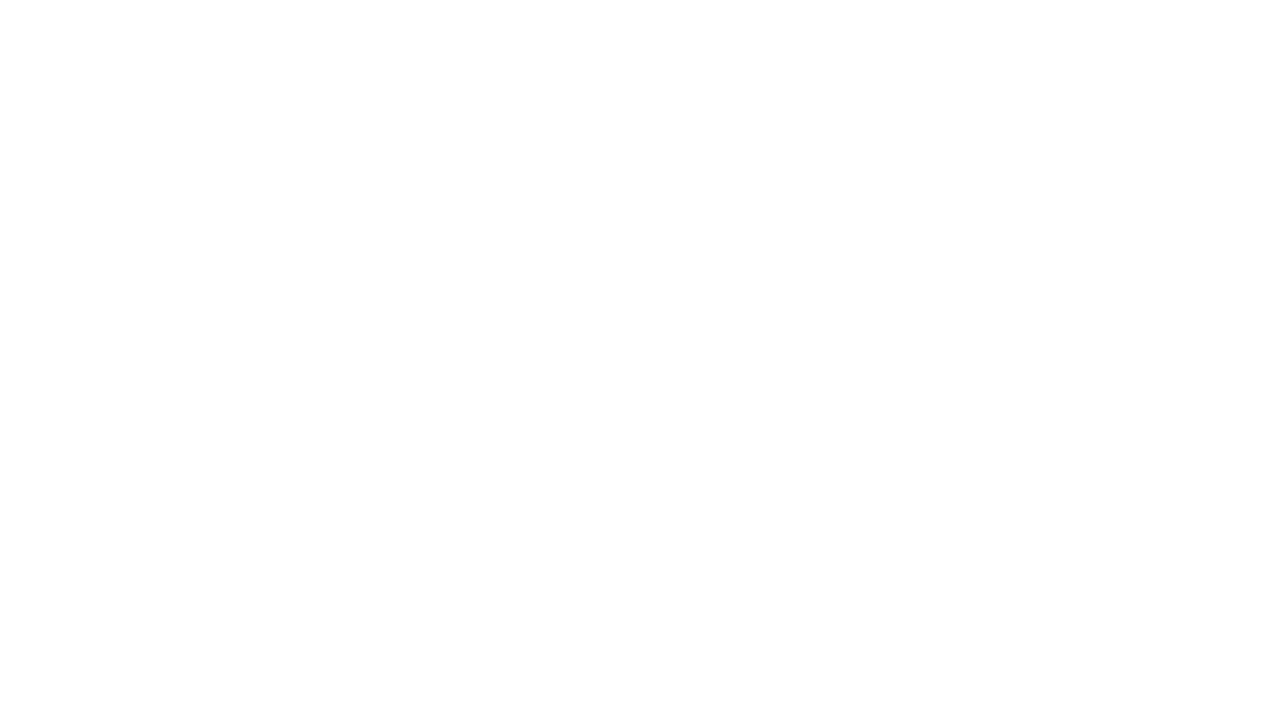

Verified demo banner is not visible on /support
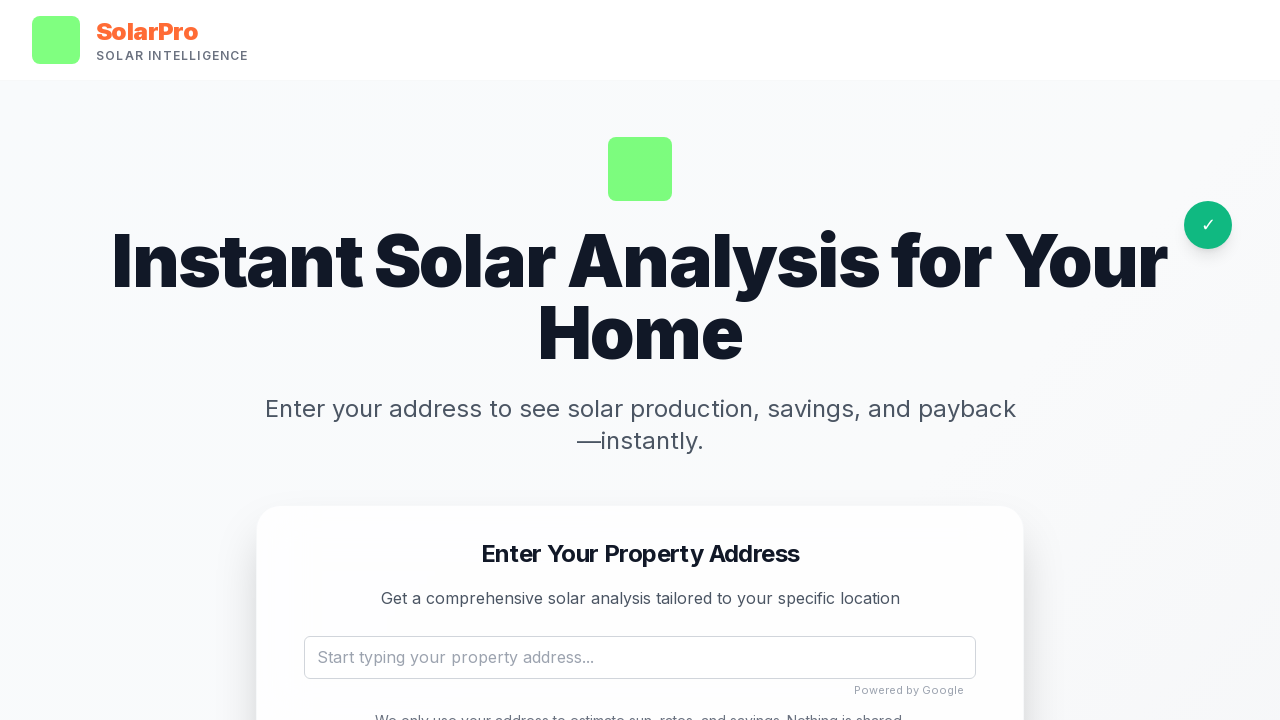

Navigated to /privacy
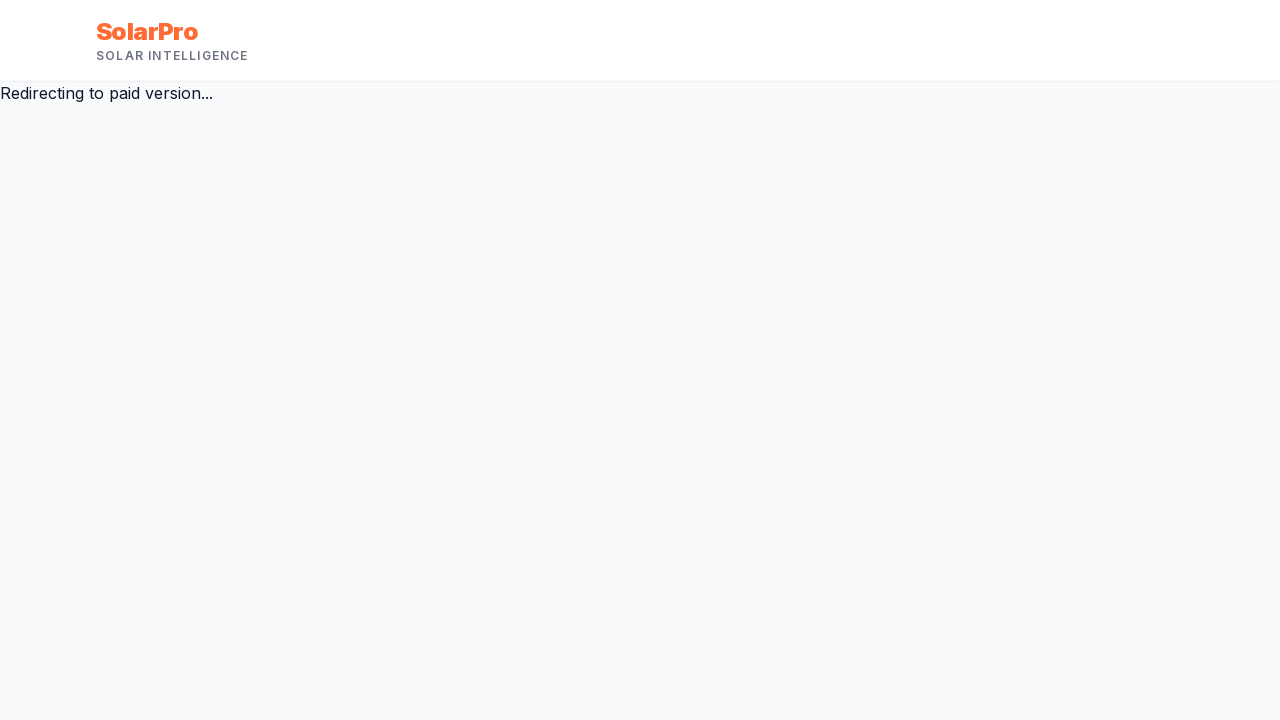

Located demo banner element on /privacy
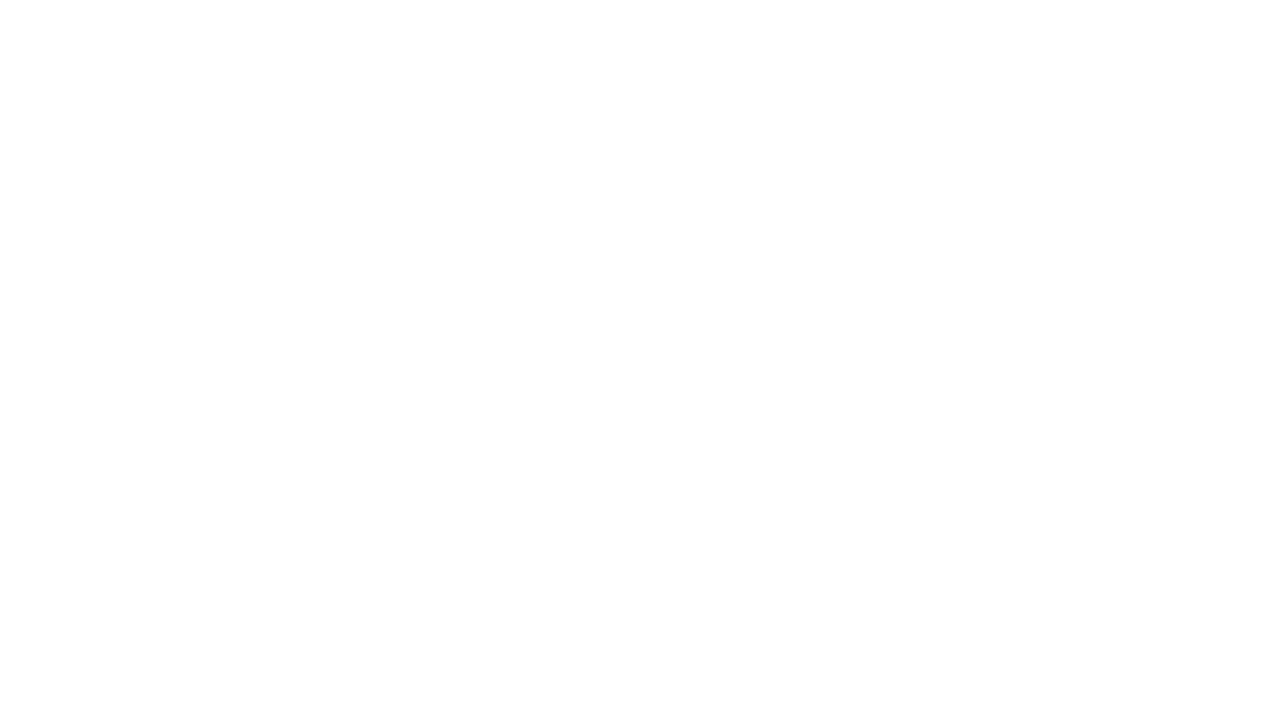

Verified demo banner is not visible on /privacy
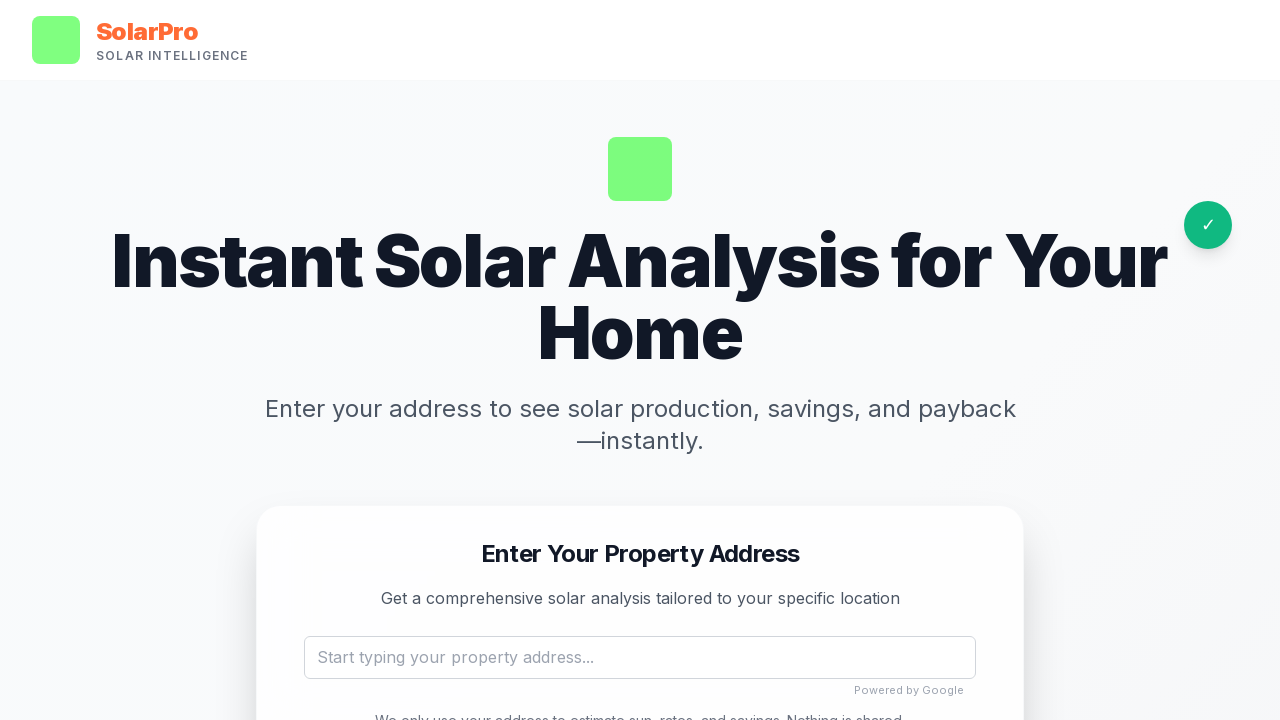

Navigated to /terms
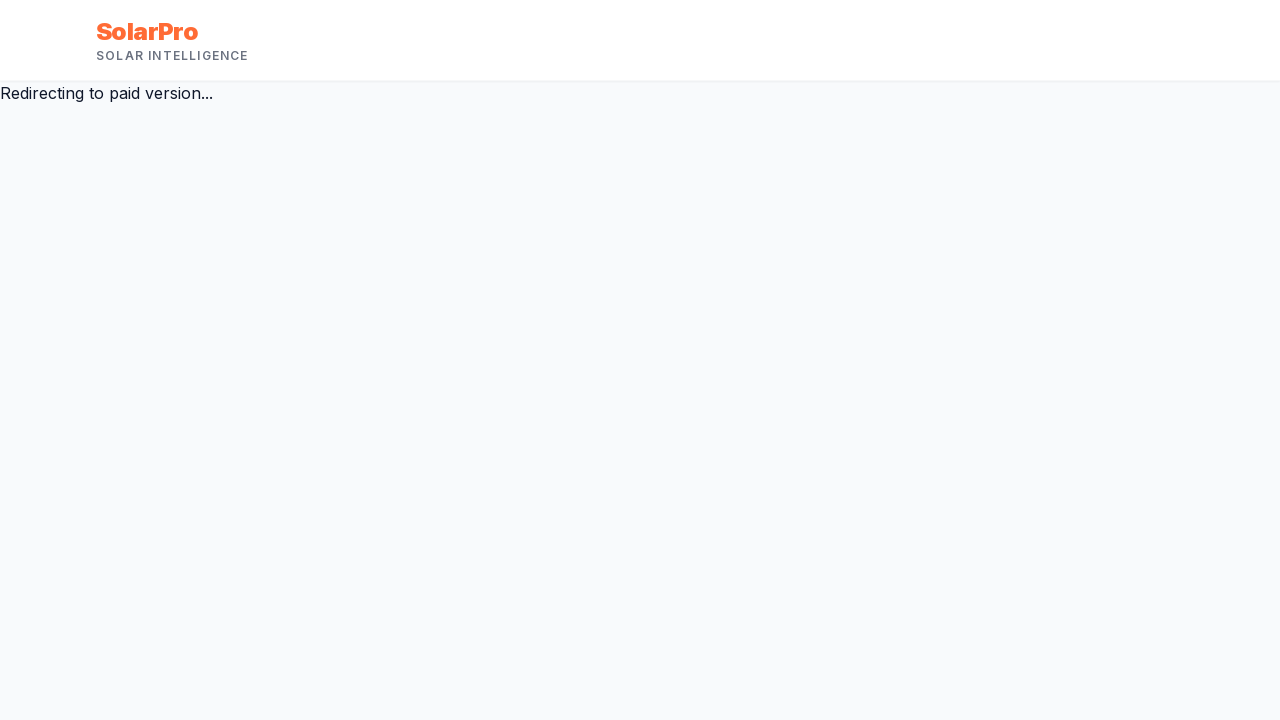

Located demo banner element on /terms
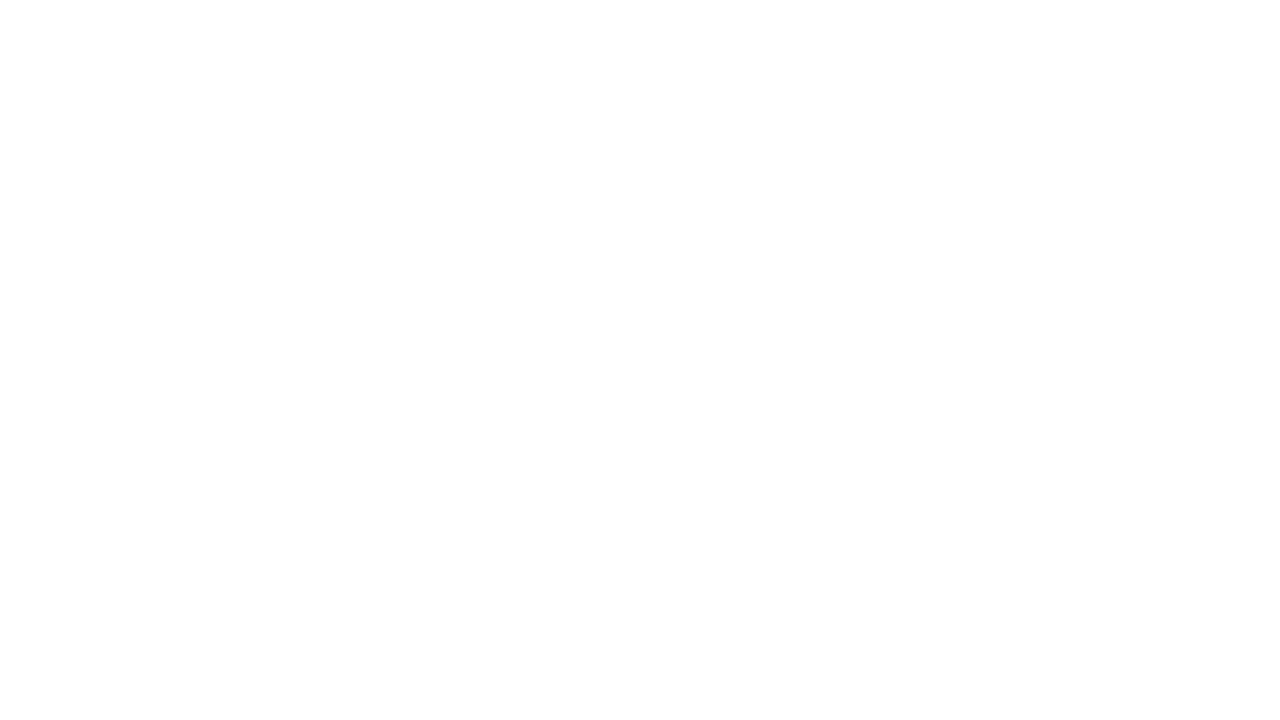

Verified demo banner is not visible on /terms
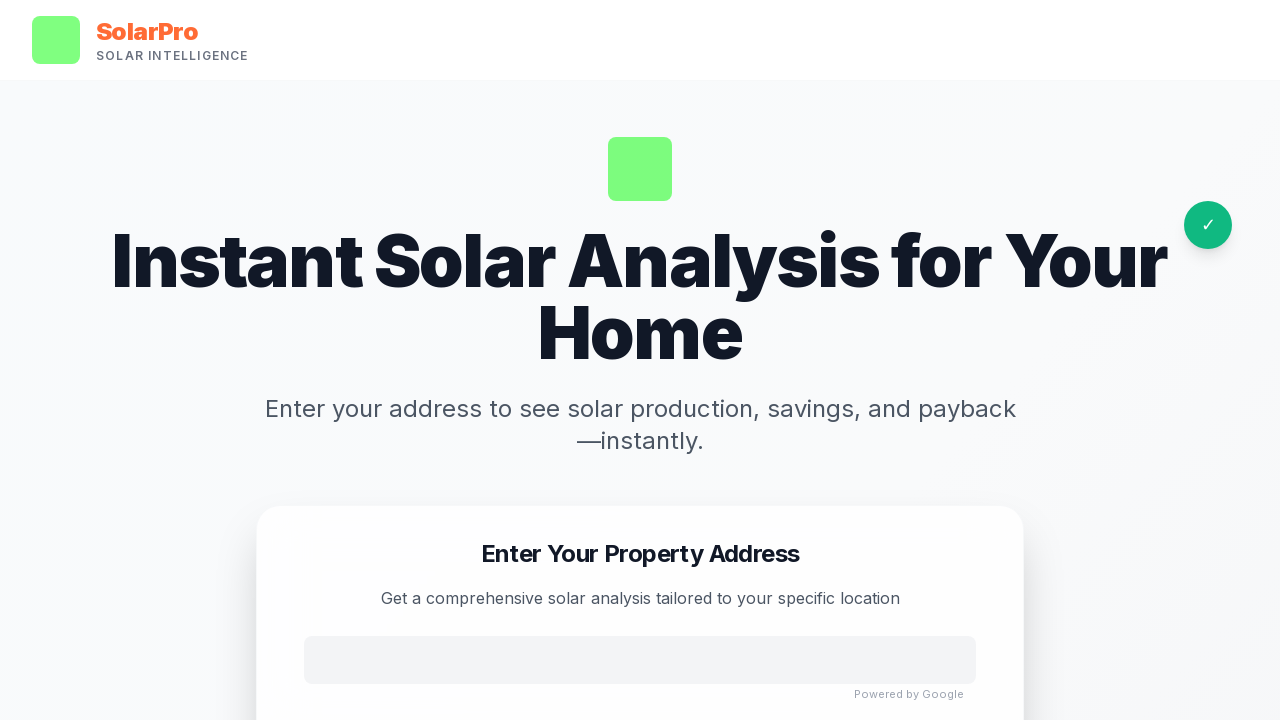

Navigated to /security
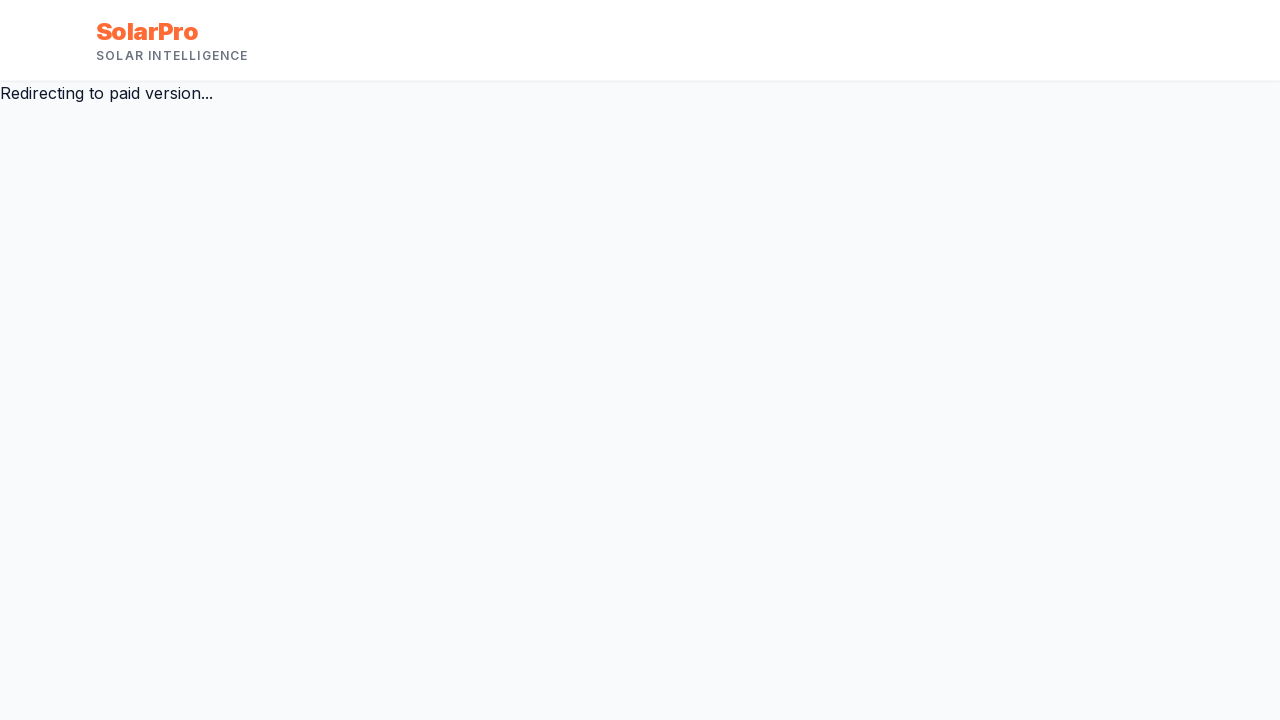

Located demo banner element on /security
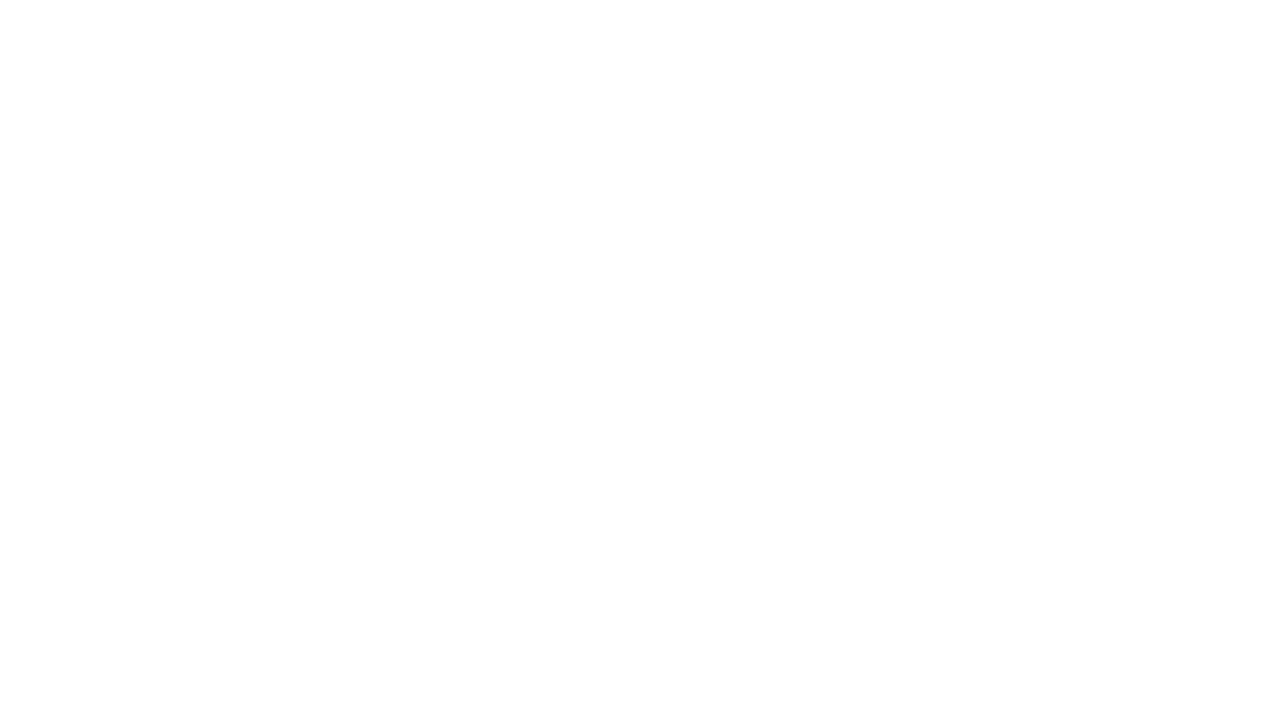

Verified demo banner is not visible on /security
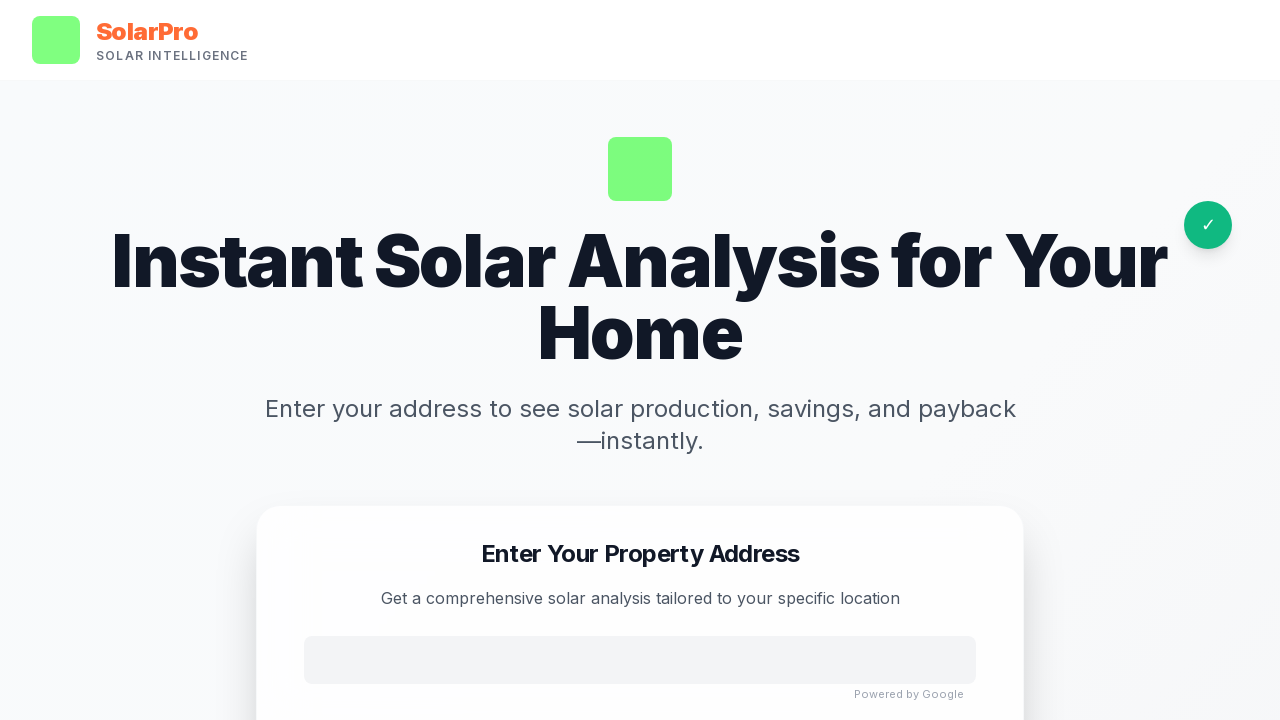

Navigated to /dpa
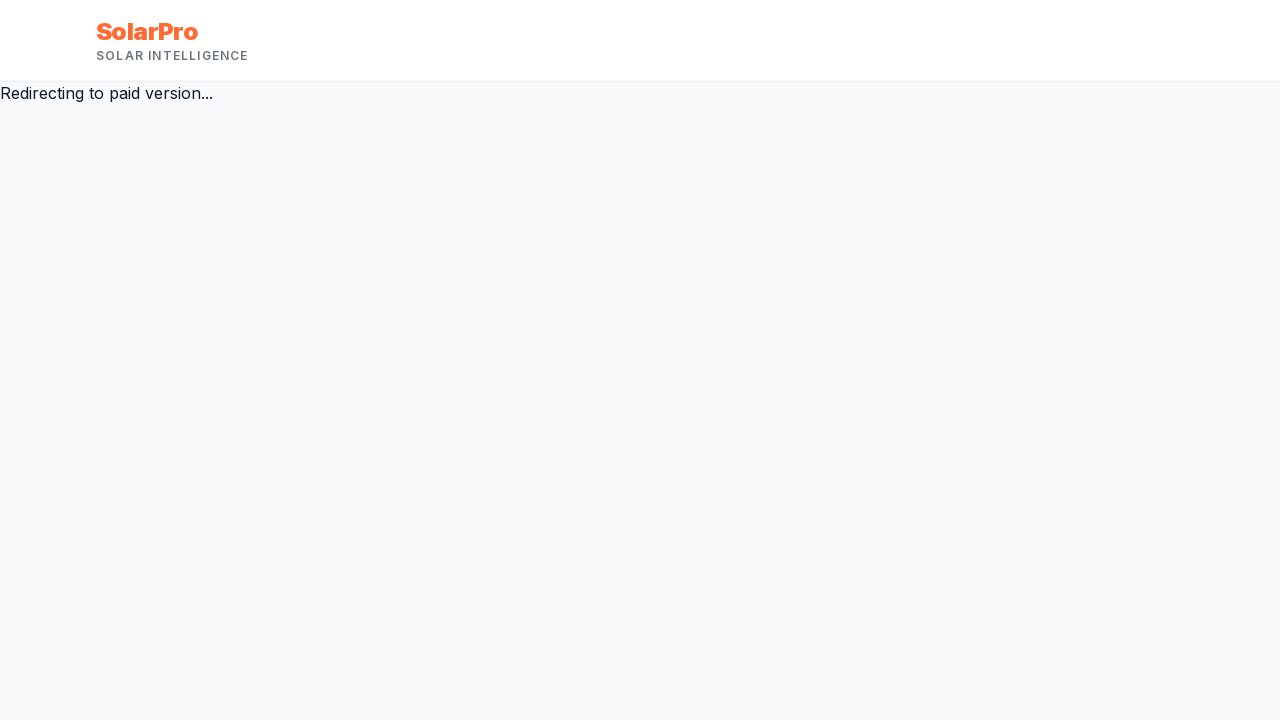

Located demo banner element on /dpa
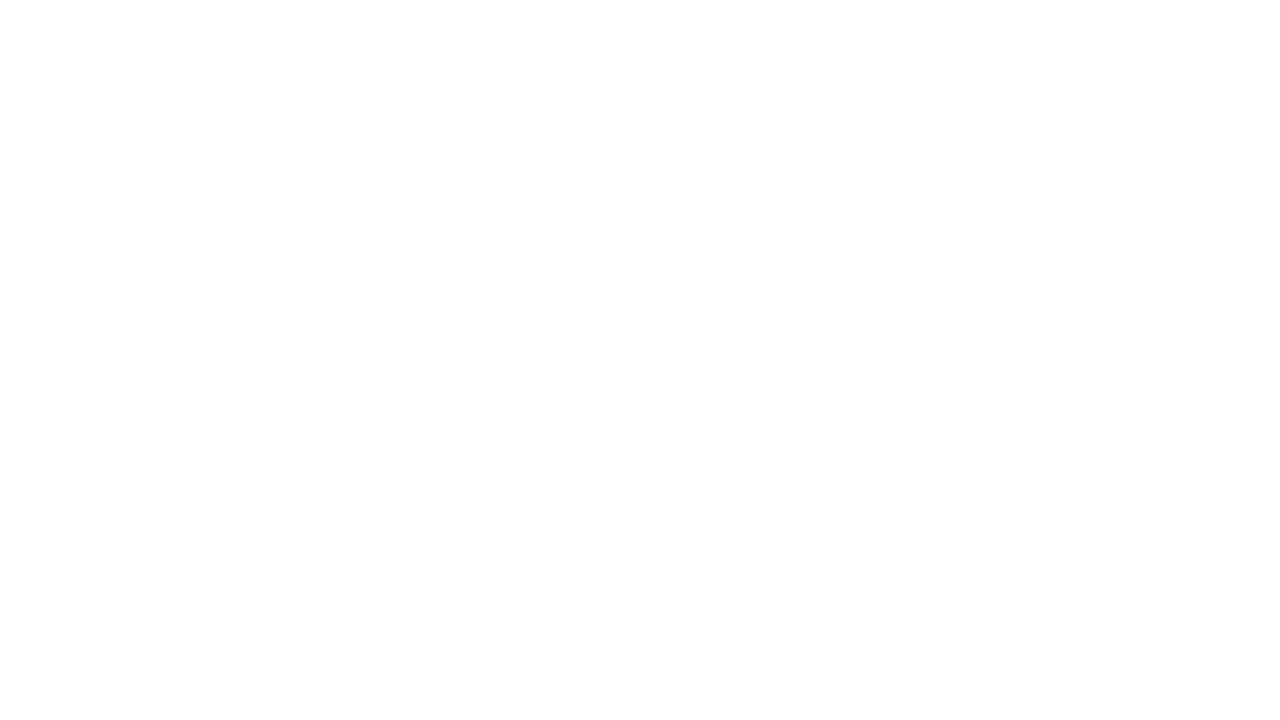

Verified demo banner is not visible on /dpa
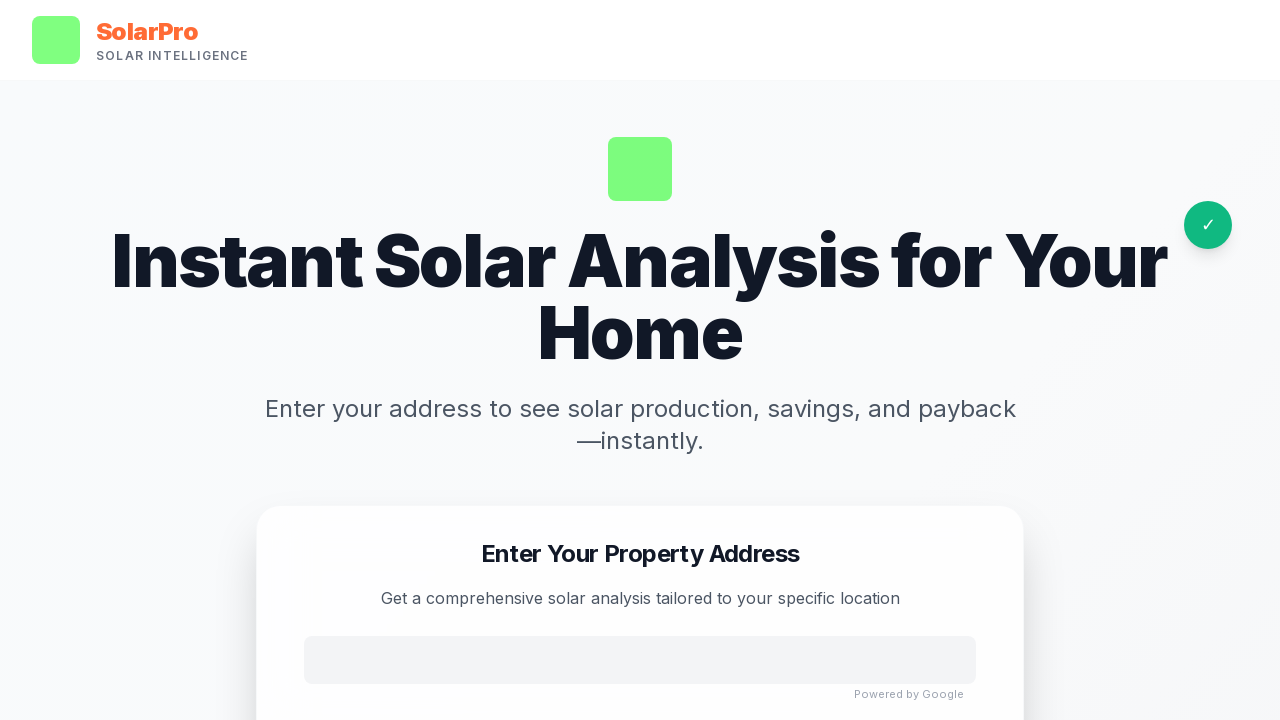

Navigated to /do-not-sell
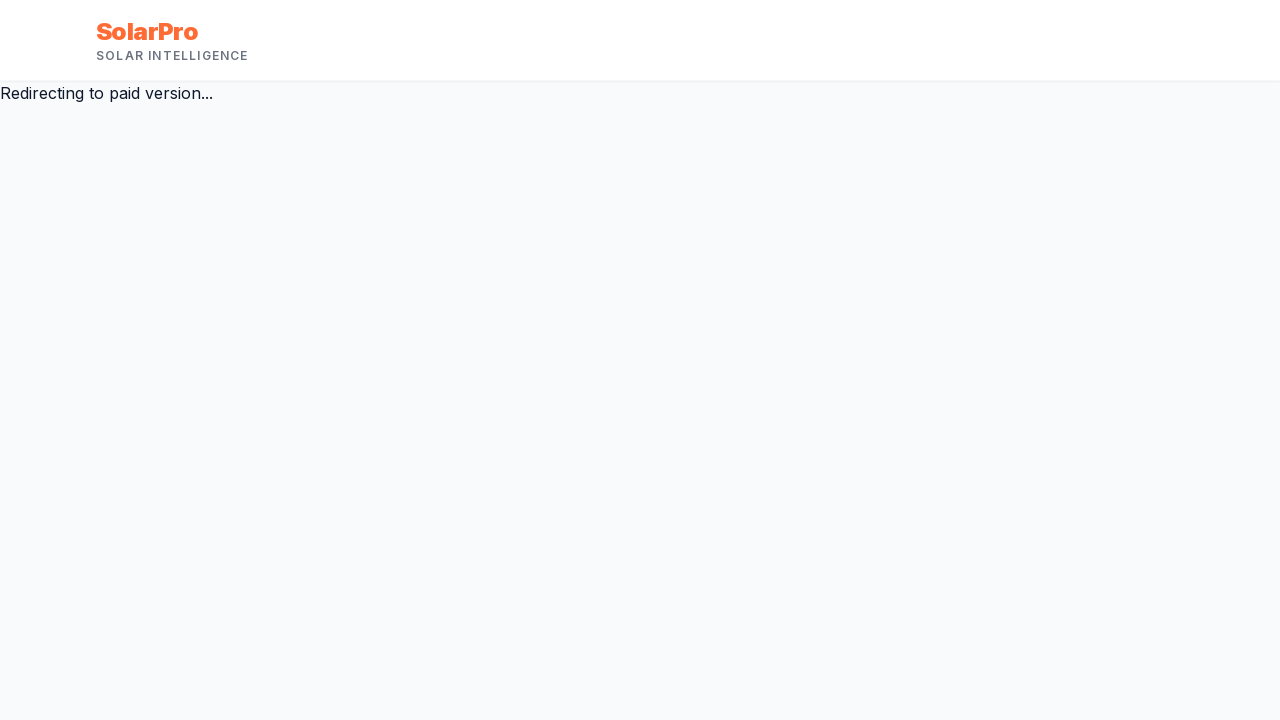

Located demo banner element on /do-not-sell
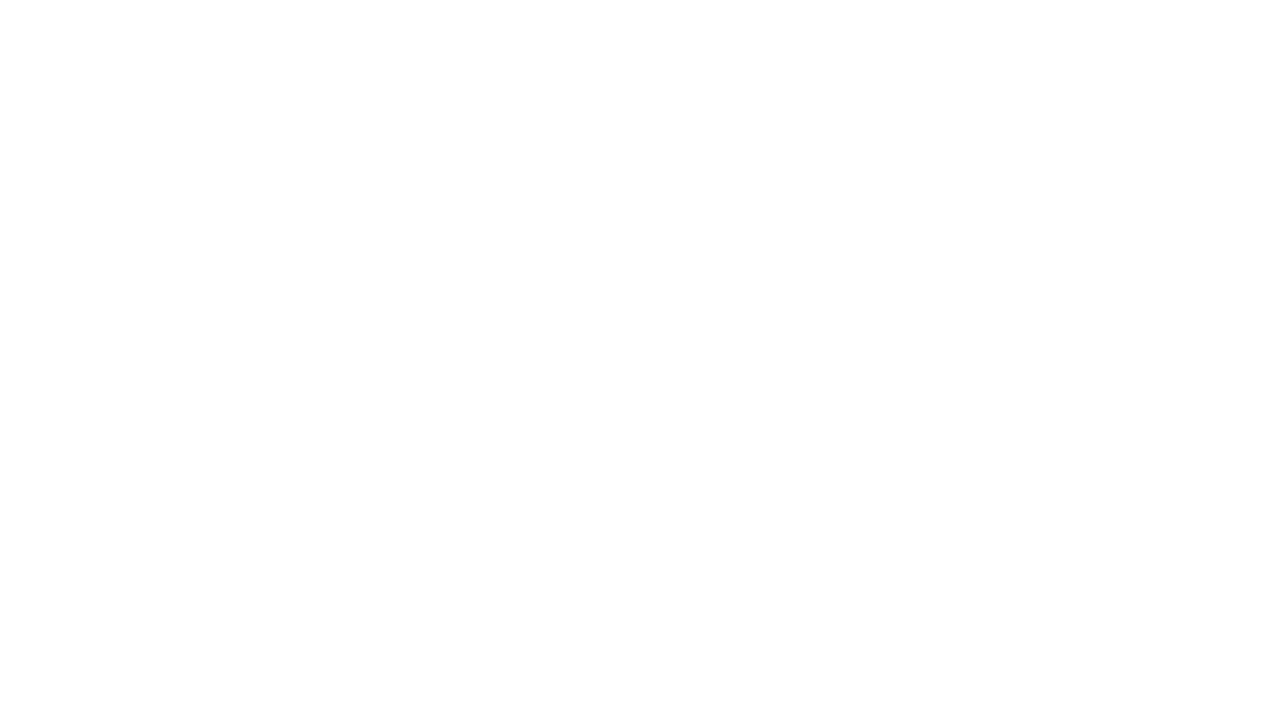

Verified demo banner is not visible on /do-not-sell
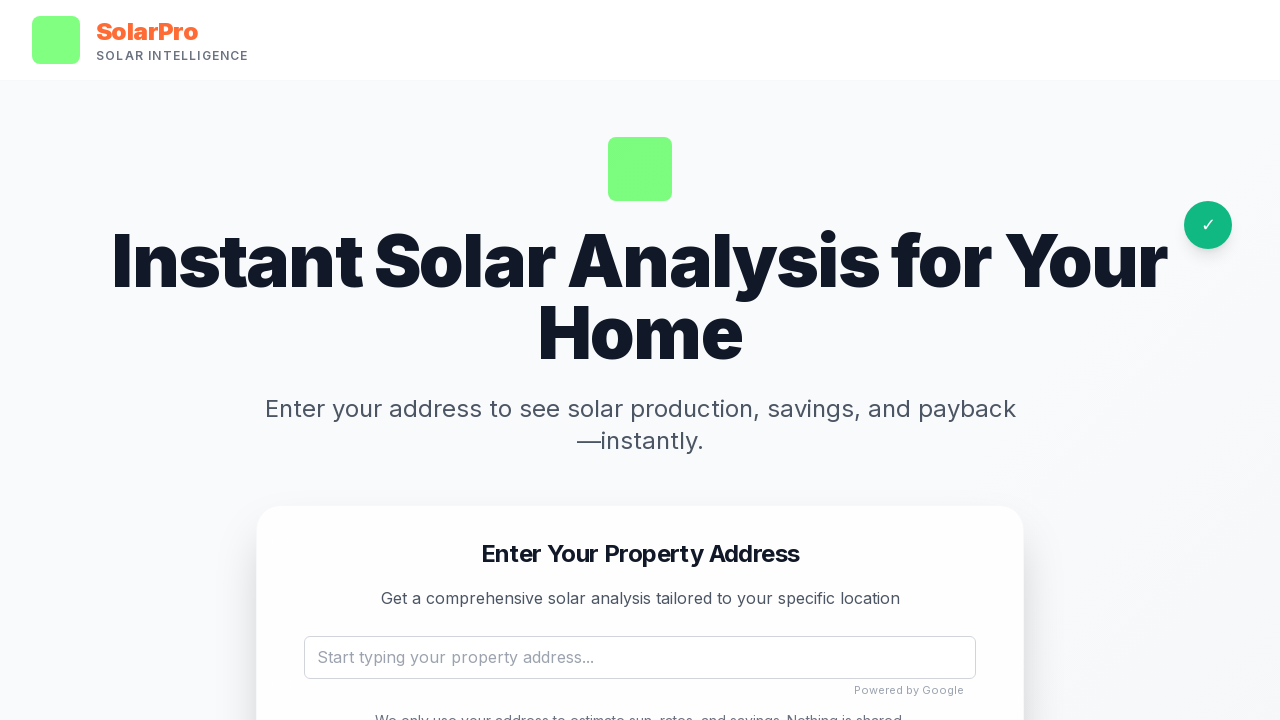

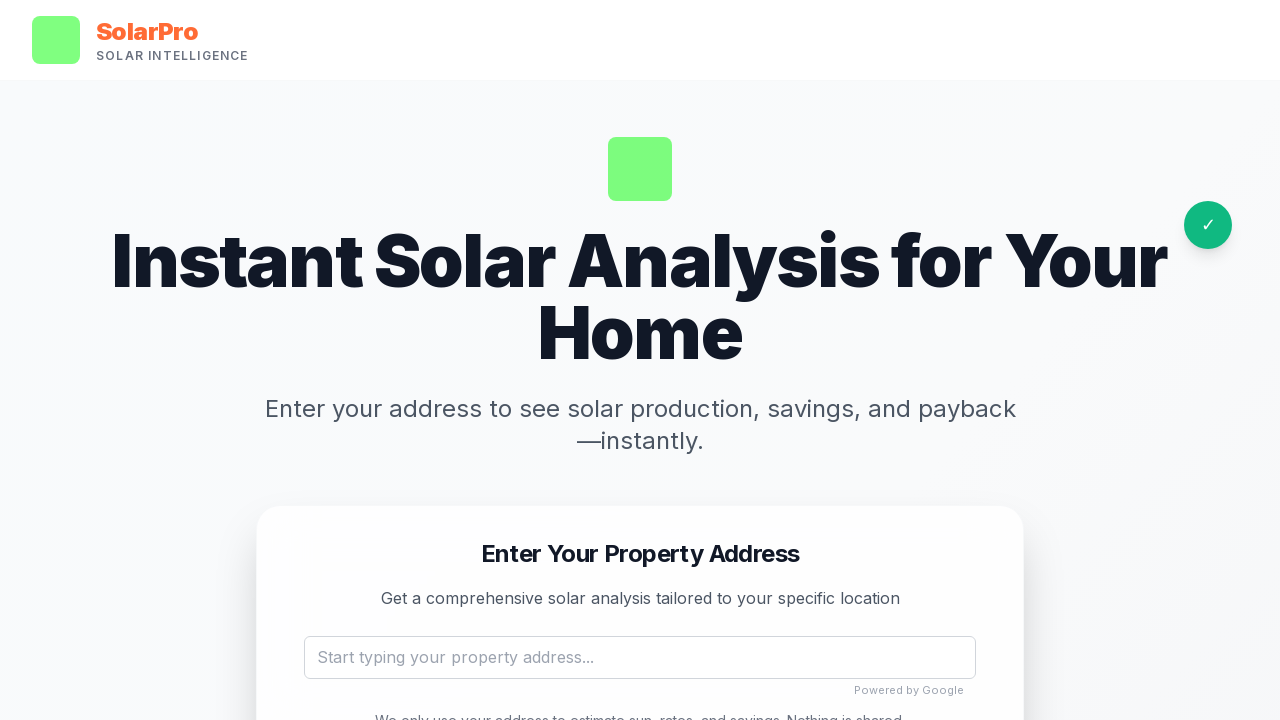